Tests checkbox functionality by clicking on a checkbox to select it and verifying its selection state, then counts the total number of checkboxes on the page.

Starting URL: https://rahulshettyacademy.com/AutomationPractice/

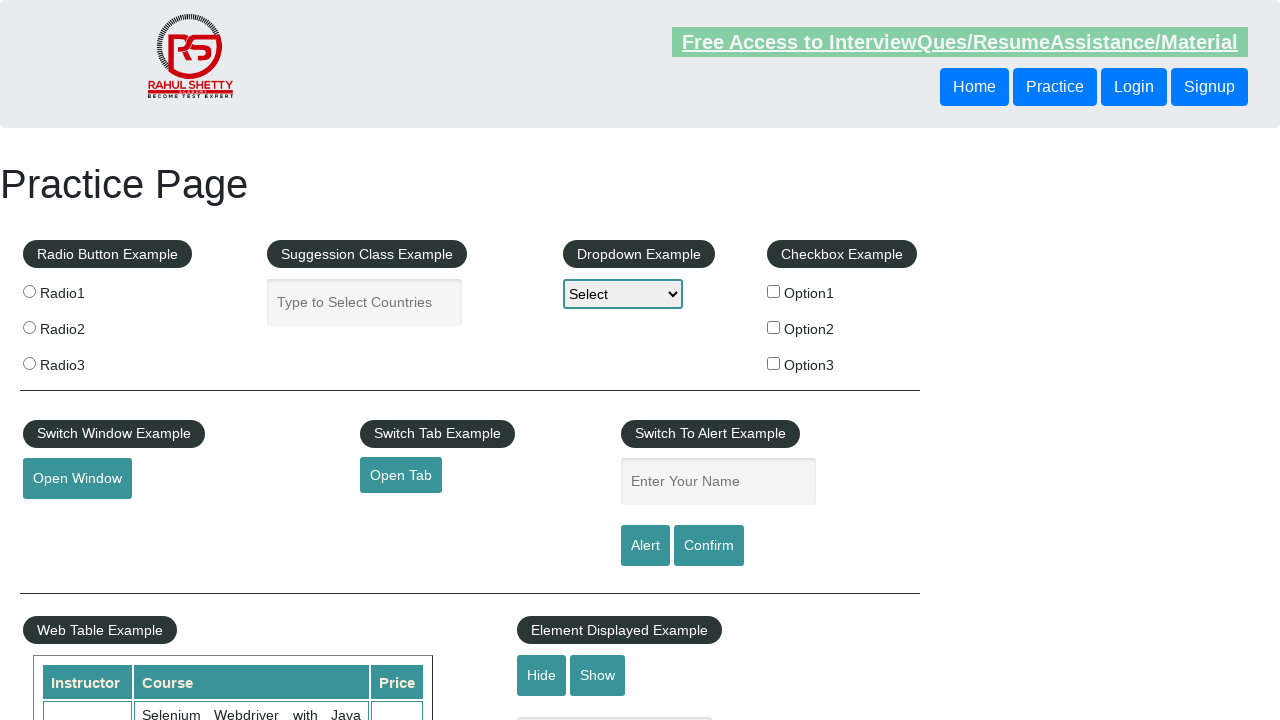

Waited for checkbox #checkBoxOption1 to be visible
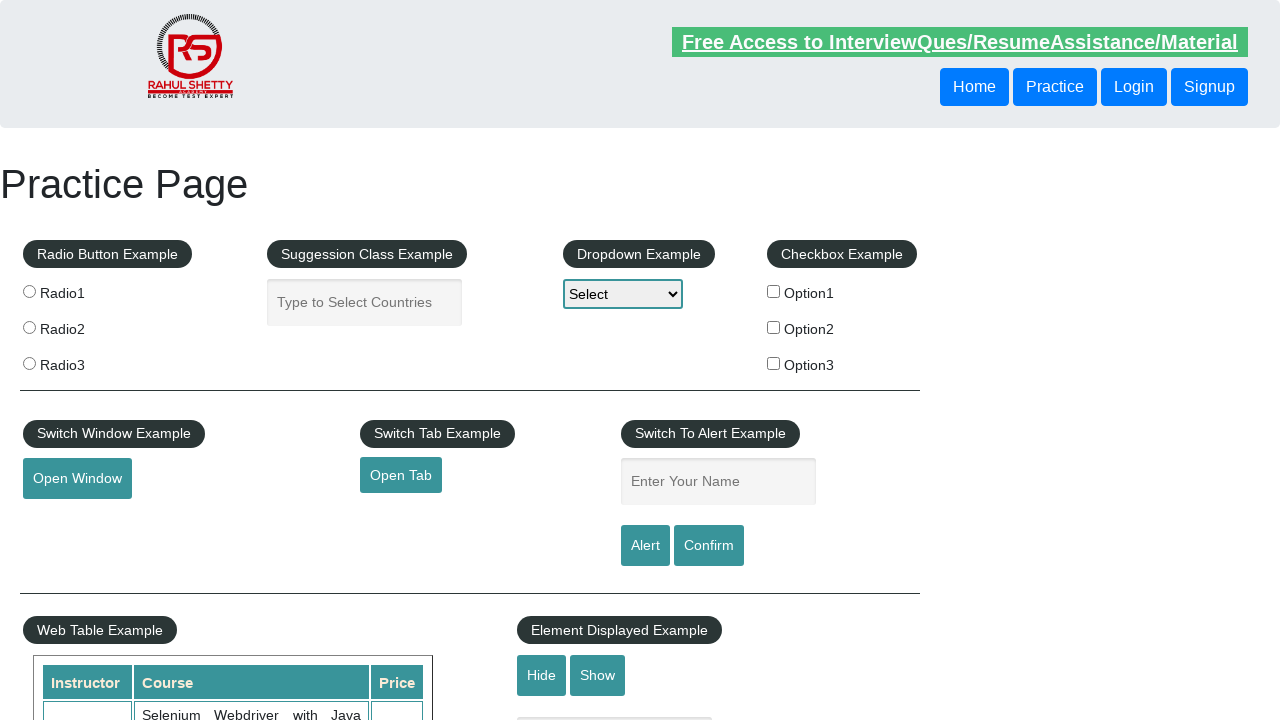

Checked initial state of checkbox: False
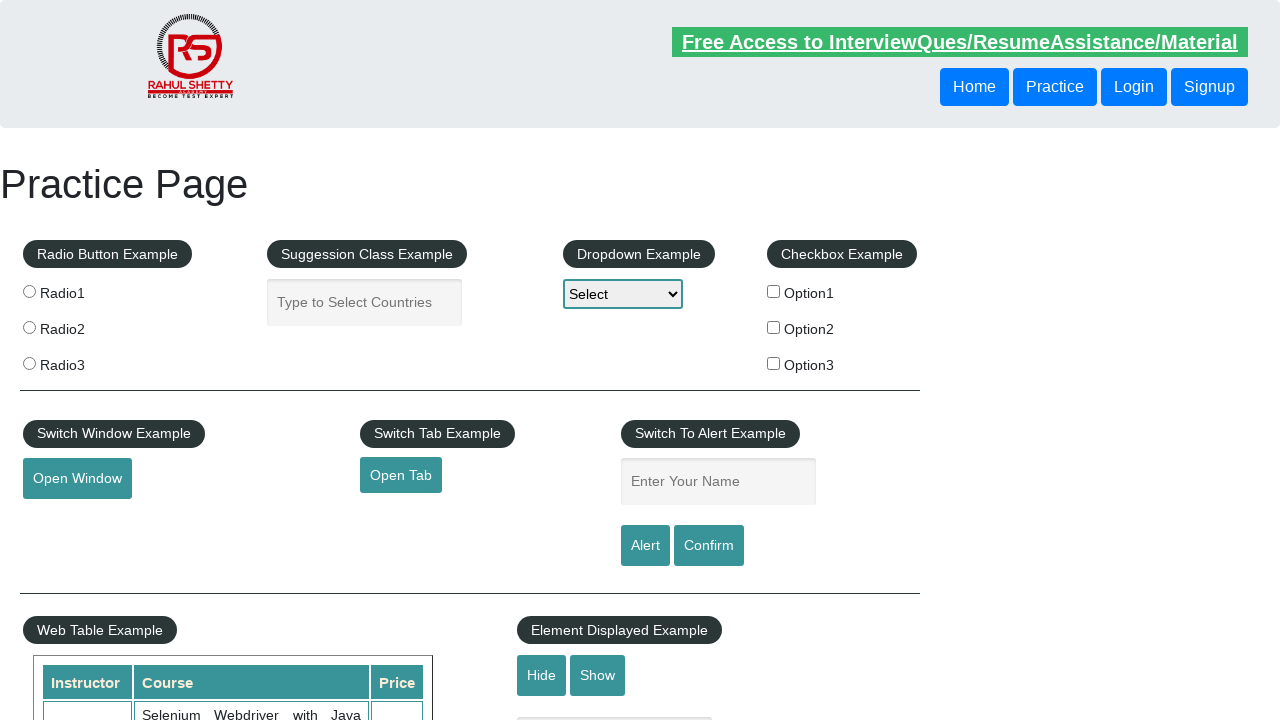

Clicked checkbox #checkBoxOption1 to select it at (774, 291) on #checkBoxOption1
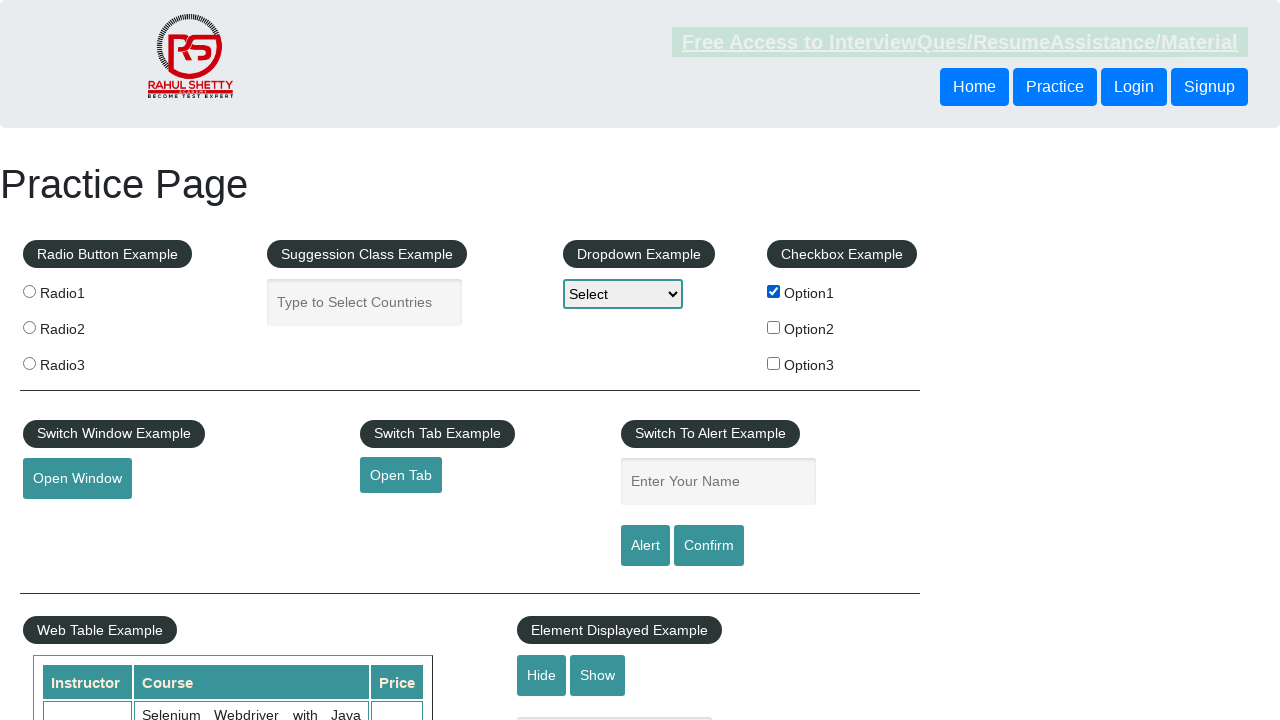

Verified checkbox is now selected: True
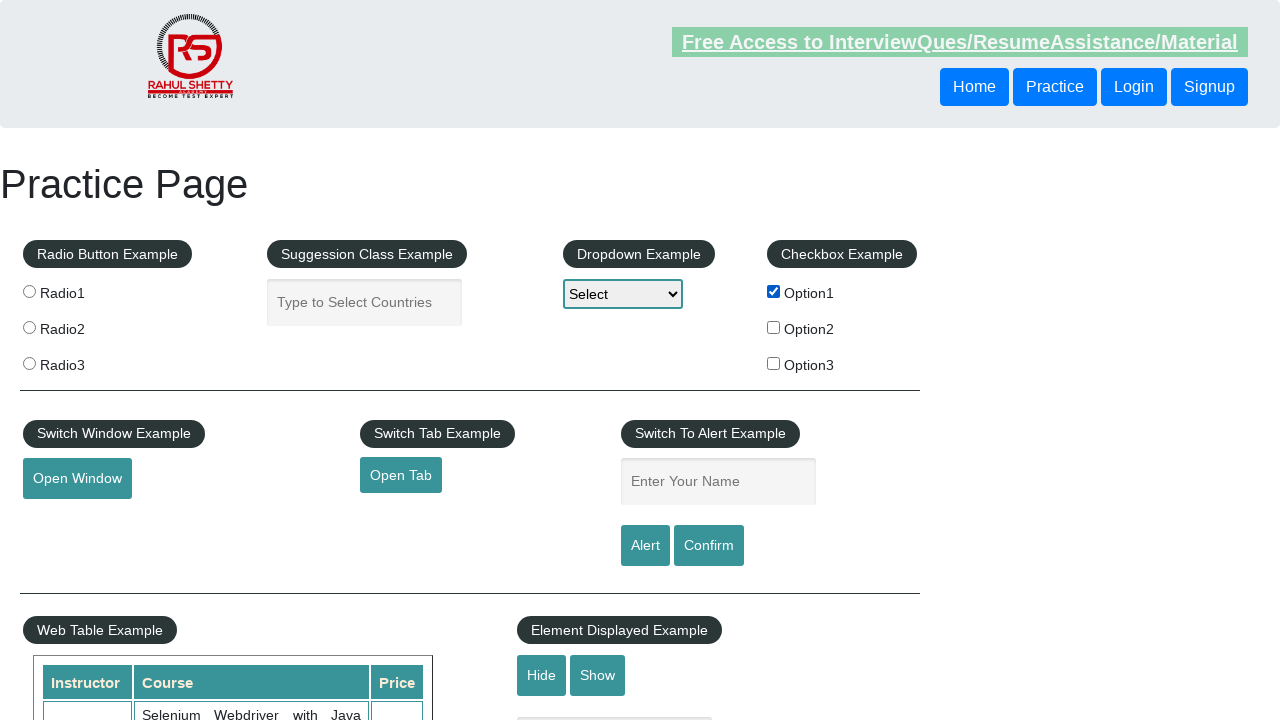

Counted total checkboxes on page: 3
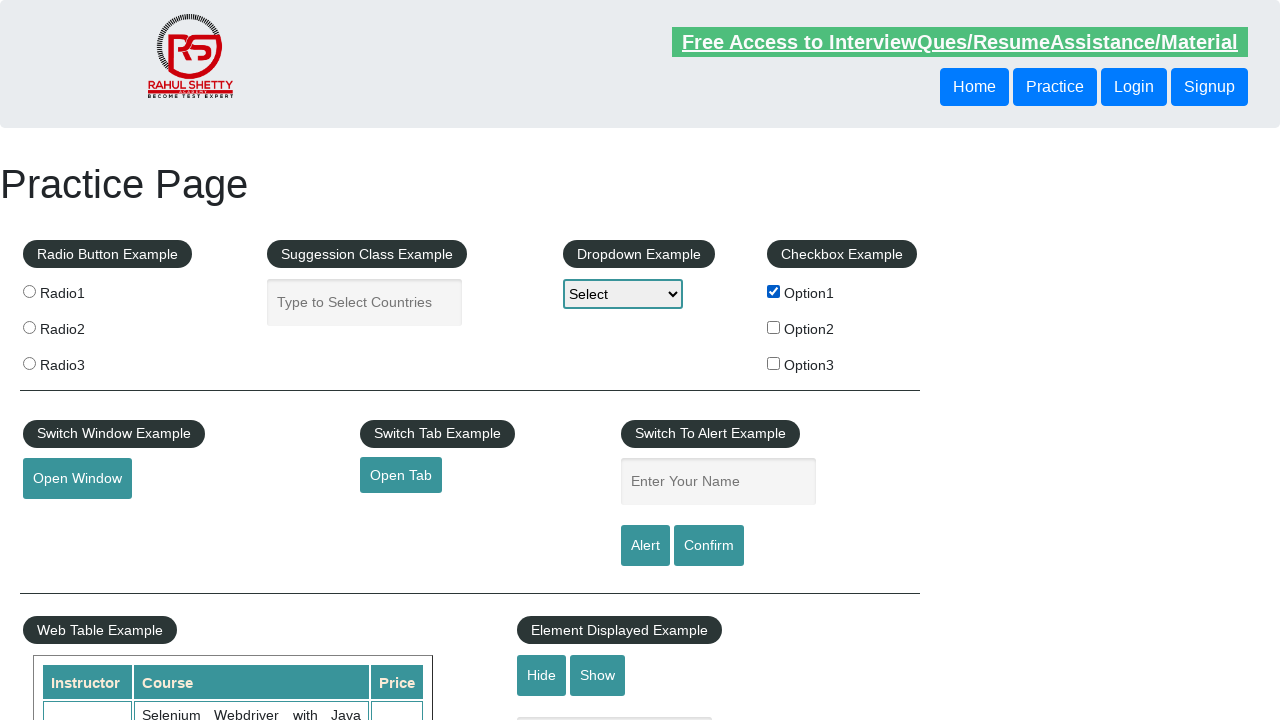

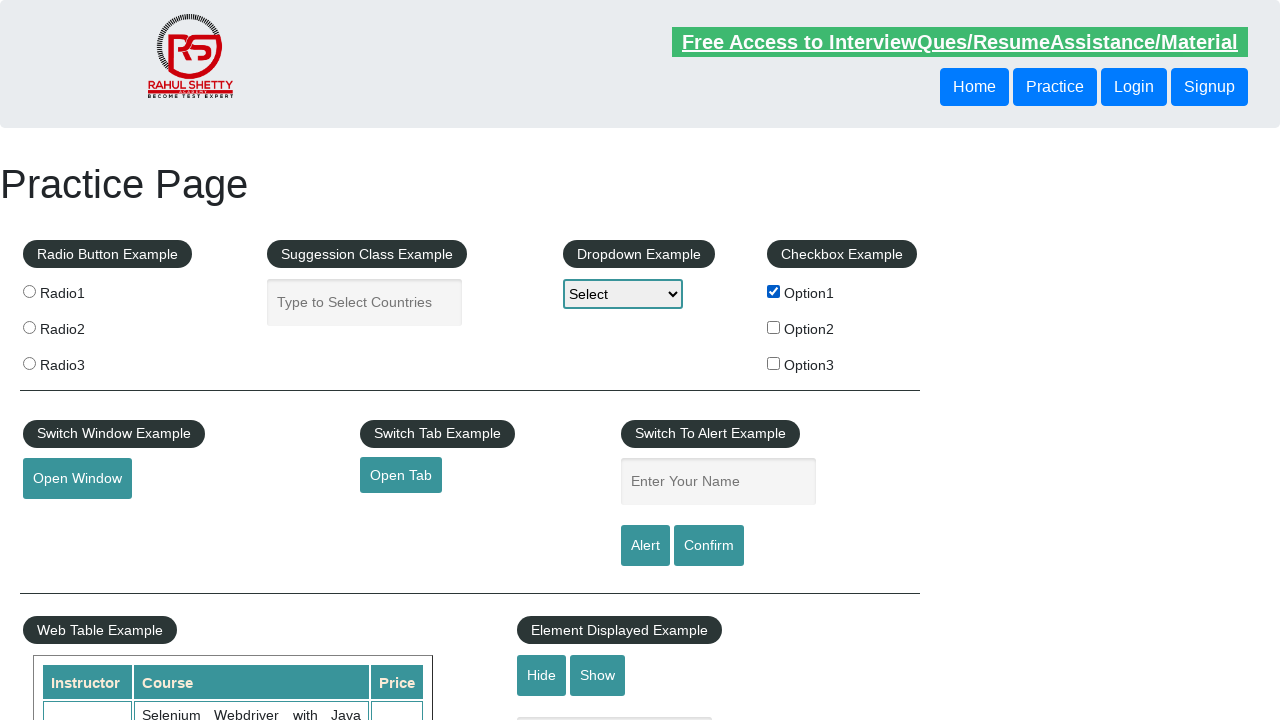